Tests an e-commerce checkout flow by searching for a product, adjusting quantity, adding to cart, and completing the checkout process with country selection

Starting URL: https://rahulshettyacademy.com/seleniumPractise/#/

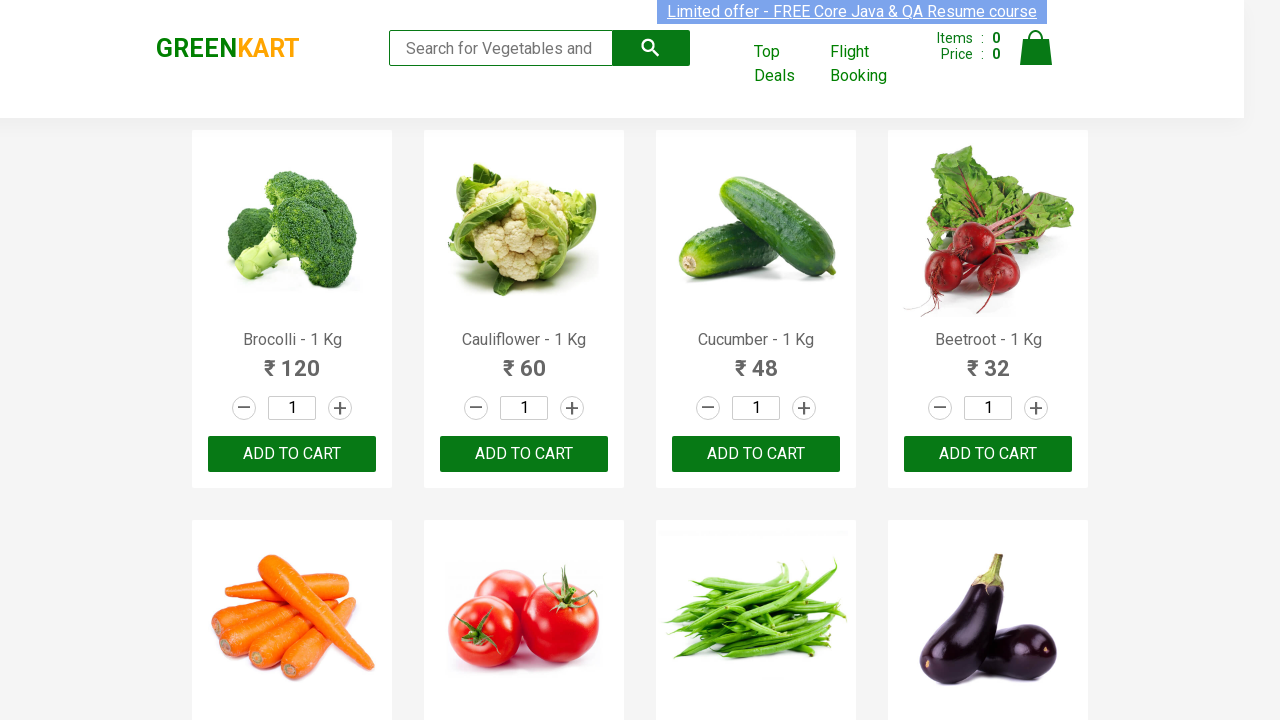

Filled search field with 'Broco' on //input[@type="search"]
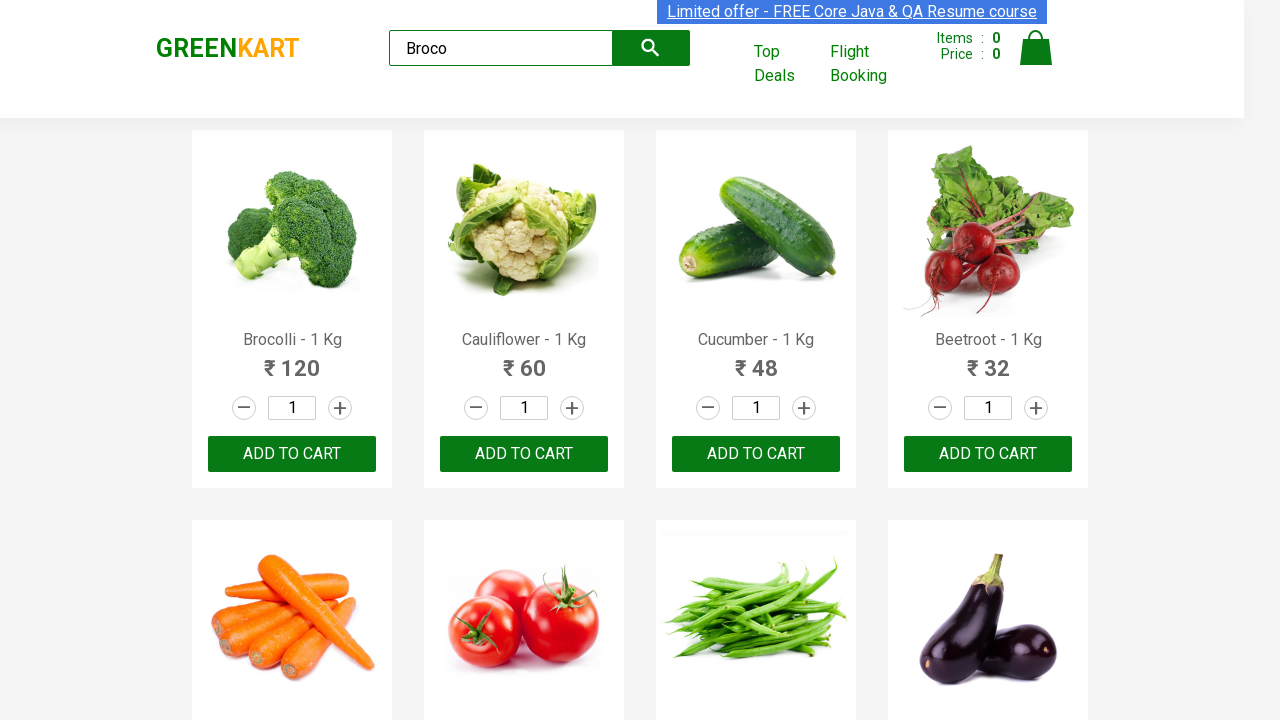

Clicked increment button to increase quantity at (340, 408) on a.increment
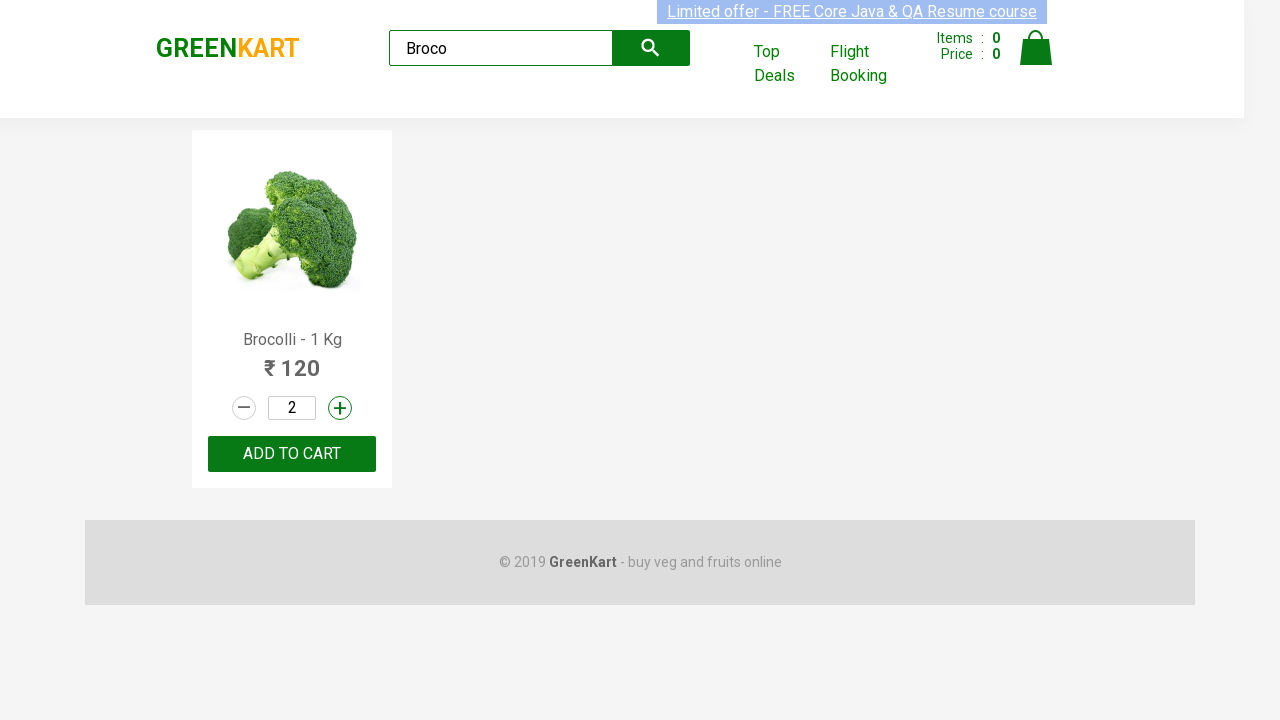

Verified quantity was updated to 2
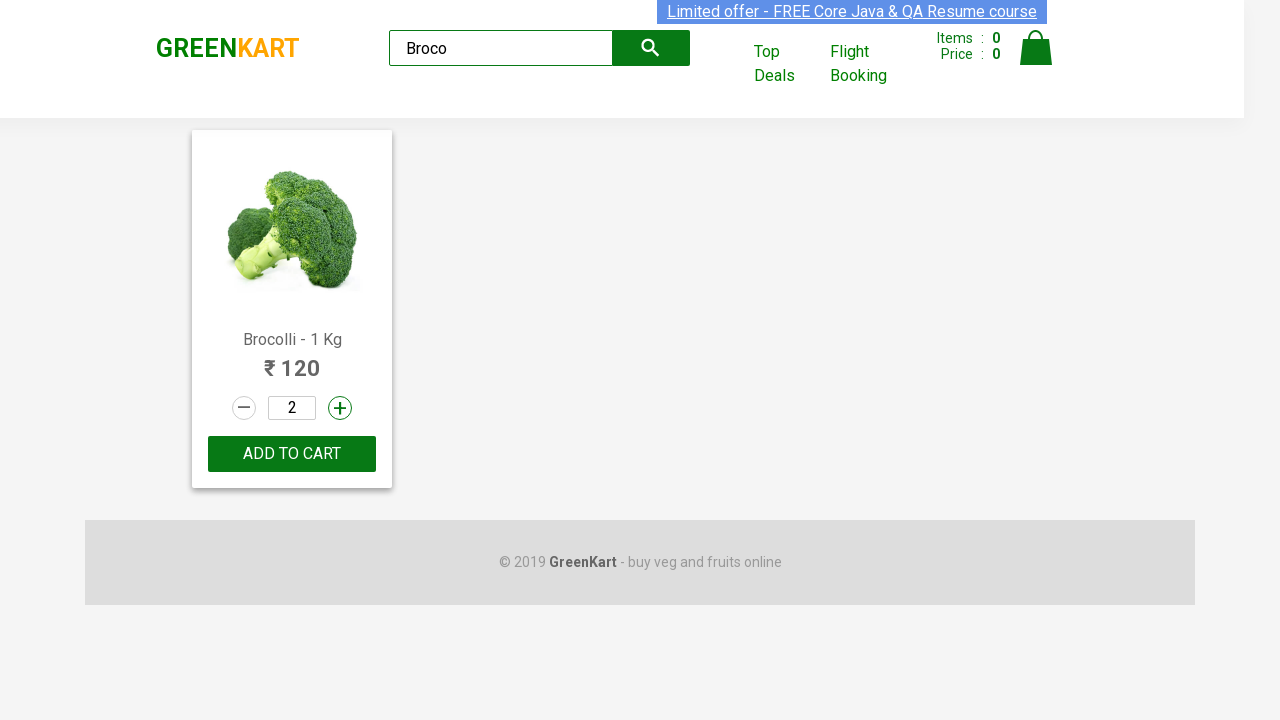

Clicked add to cart button at (292, 454) on .product-action button
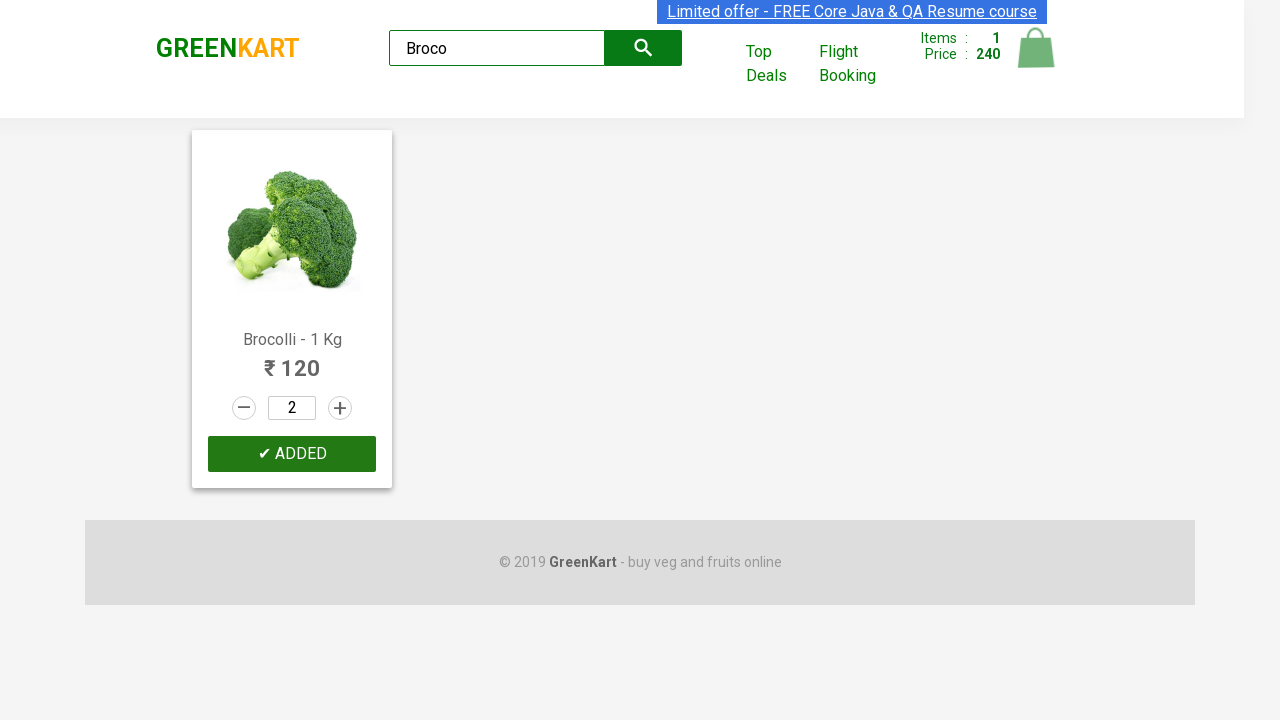

Opened shopping cart at (1036, 48) on [alt="Cart"]
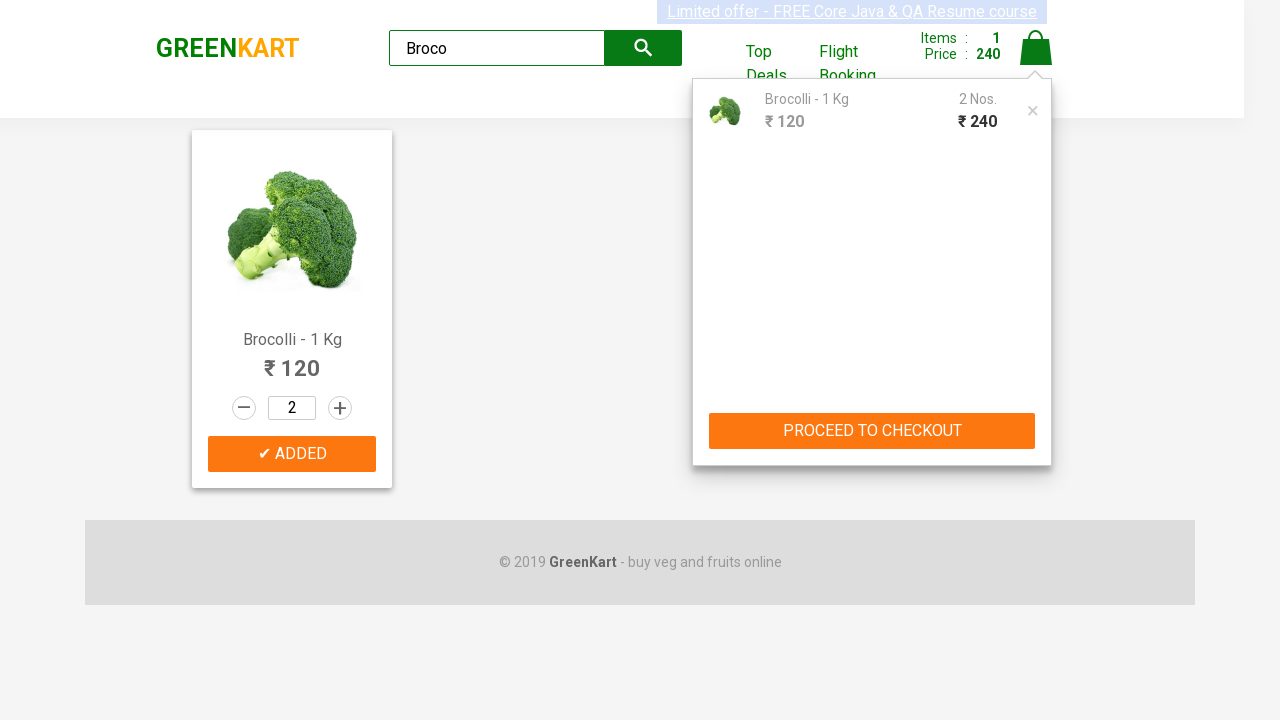

Clicked proceed to checkout button at (872, 431) on xpath=//button[contains(text(), "PROCEED TO CHECKOUT")]
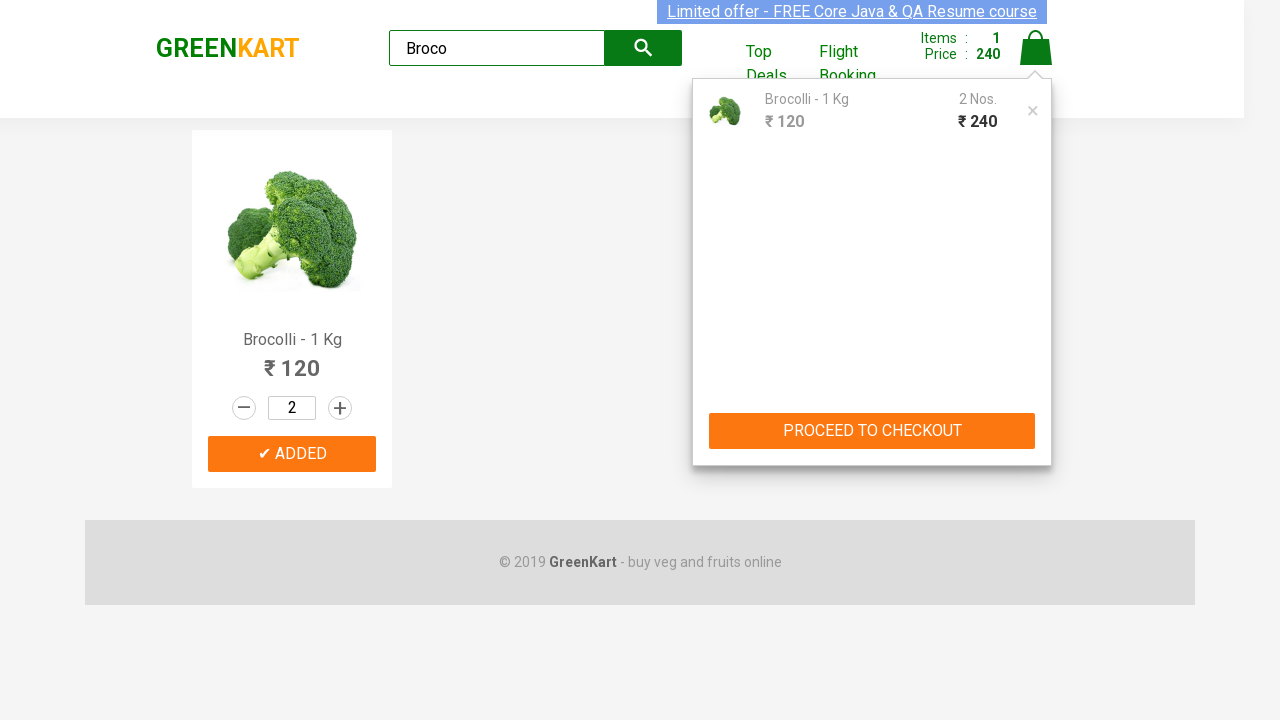

Verified total amount is 240
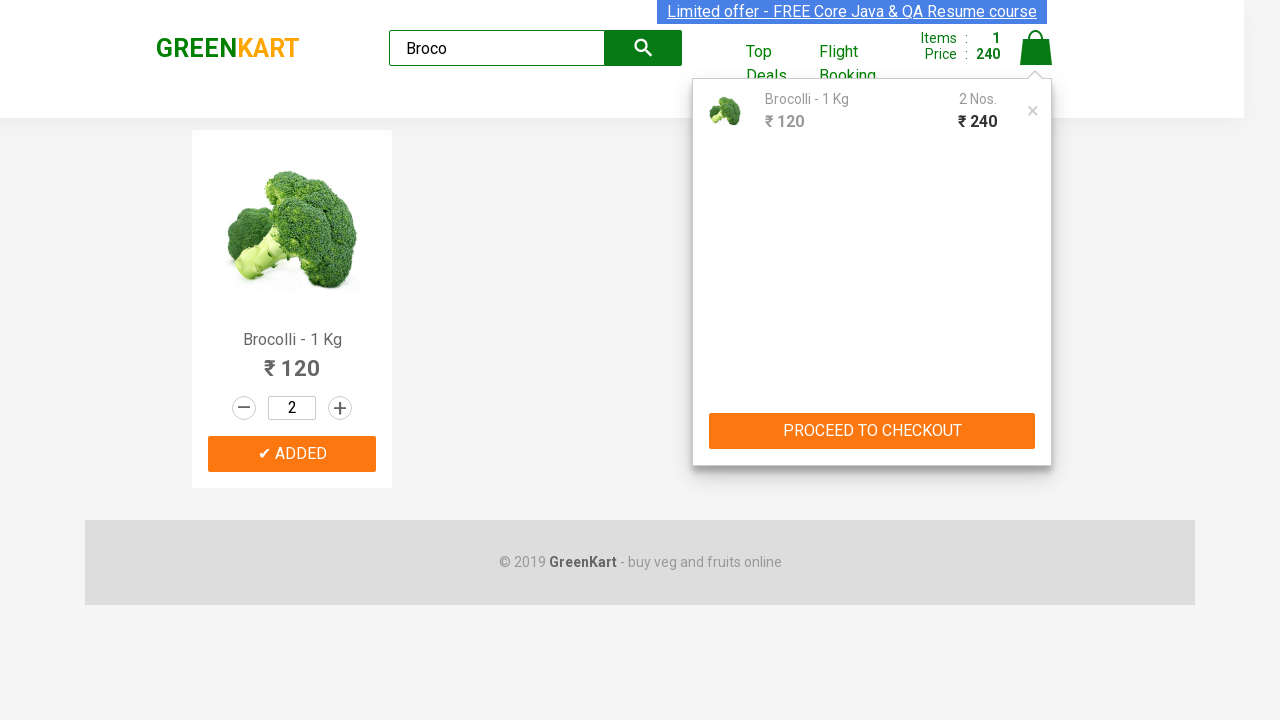

Clicked place order button at (1036, 420) on xpath=//button[contains(text(),"Place Order")]
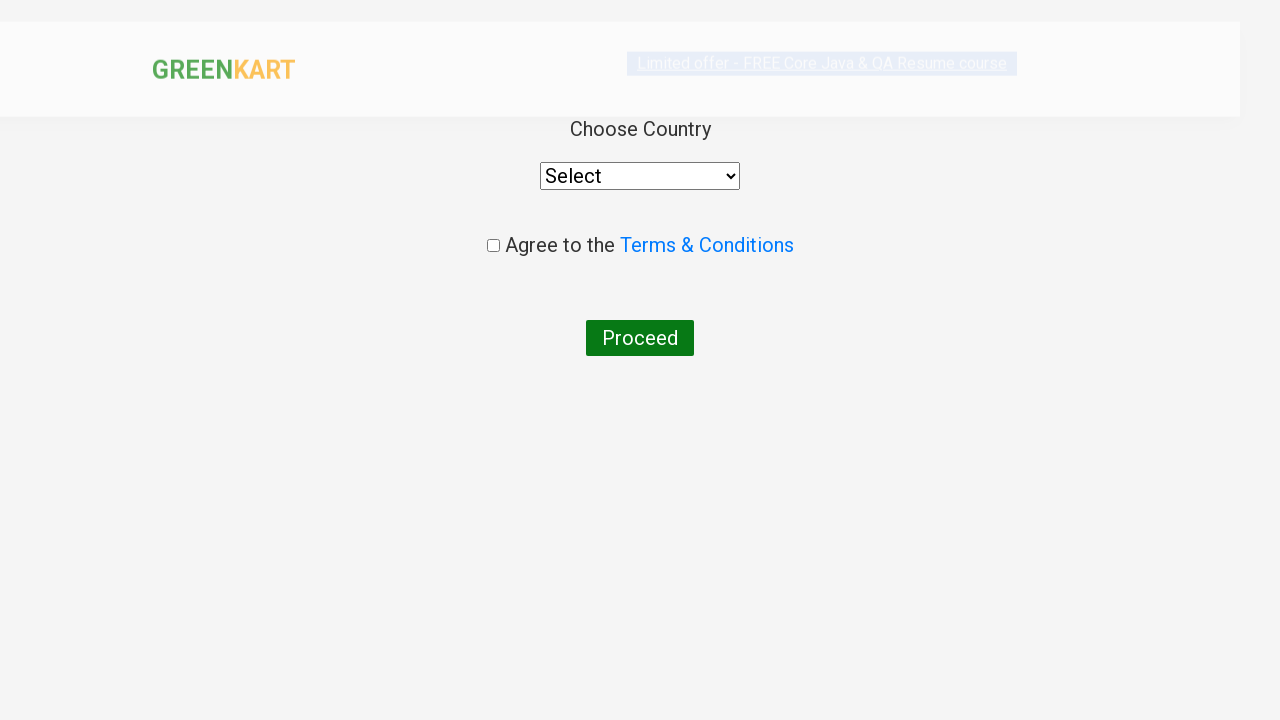

Checked agreement checkbox at (493, 246) on .chkAgree
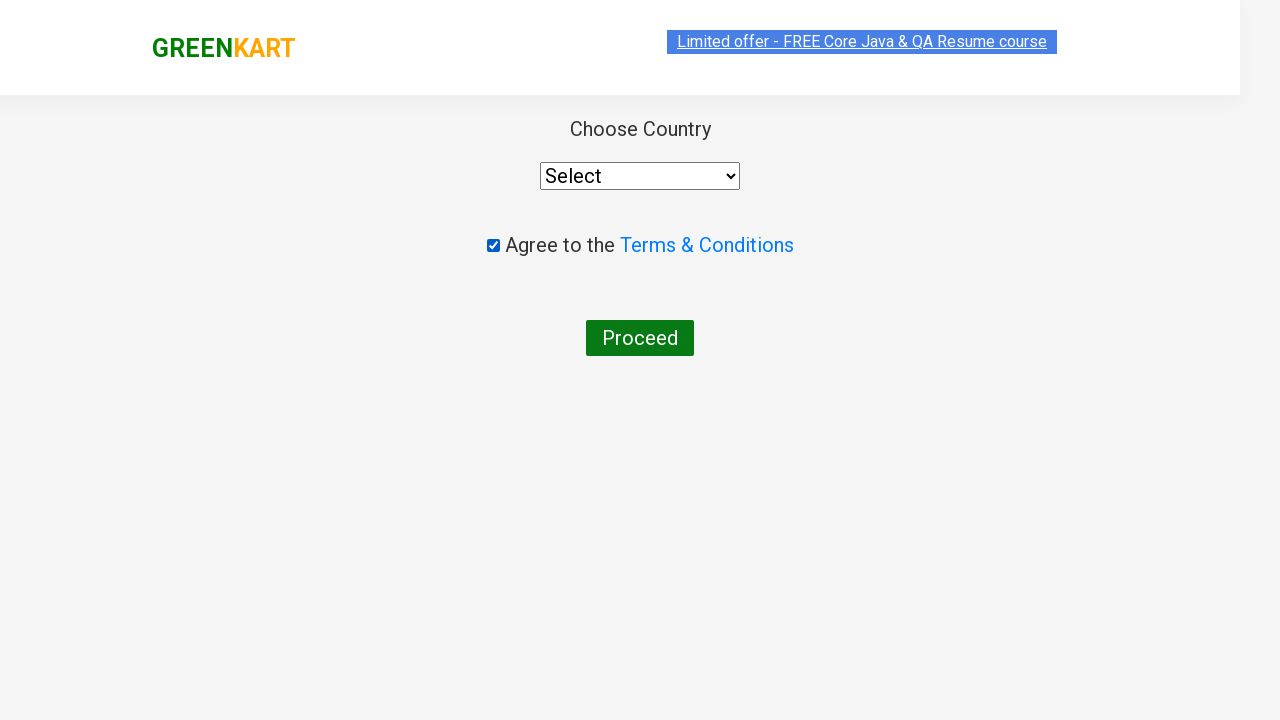

Selected Spain from country dropdown on #root > div > div > div > div > div > select
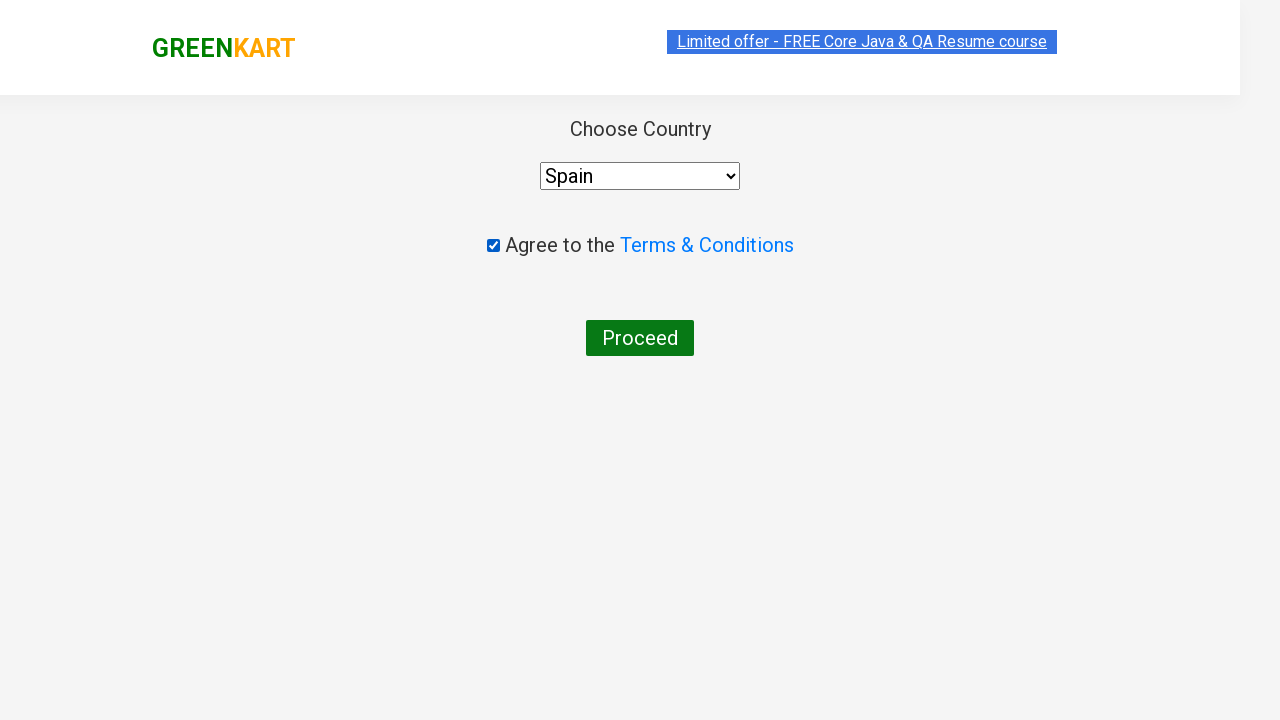

Clicked proceed button to finalize order at (640, 338) on xpath=//button[contains(text(), "Proceed")]
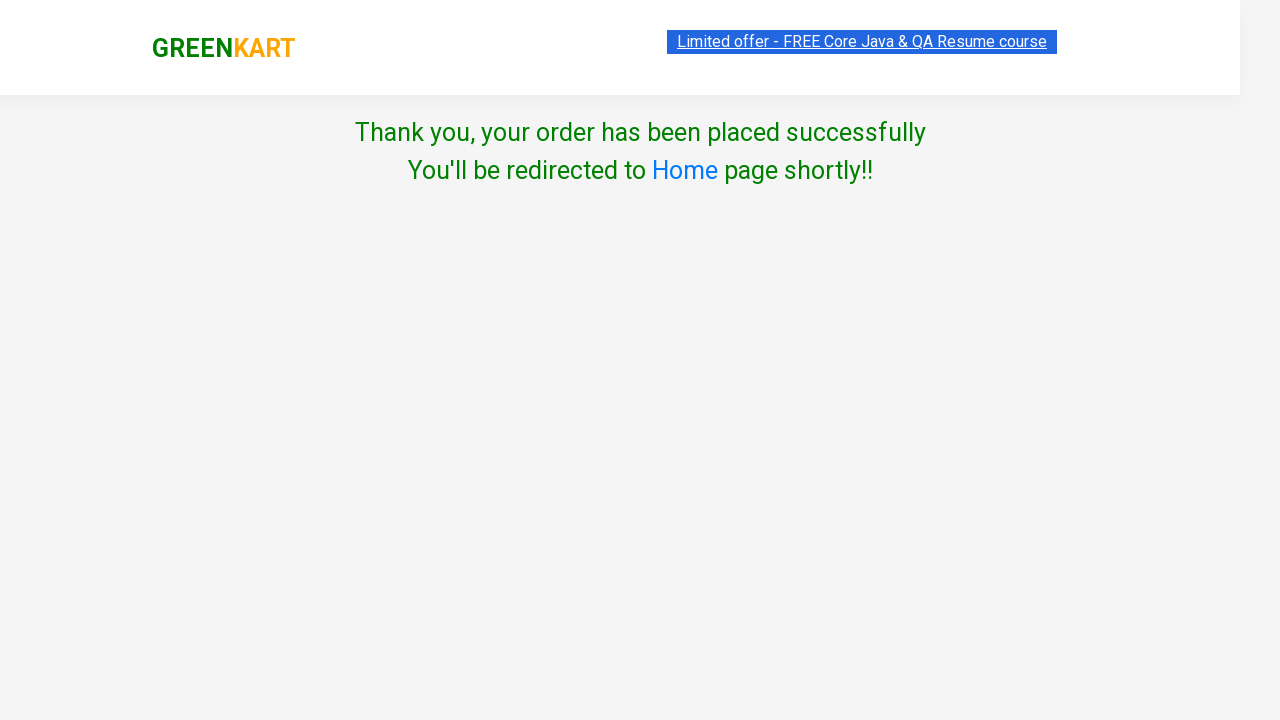

Waited for page to load after proceeding
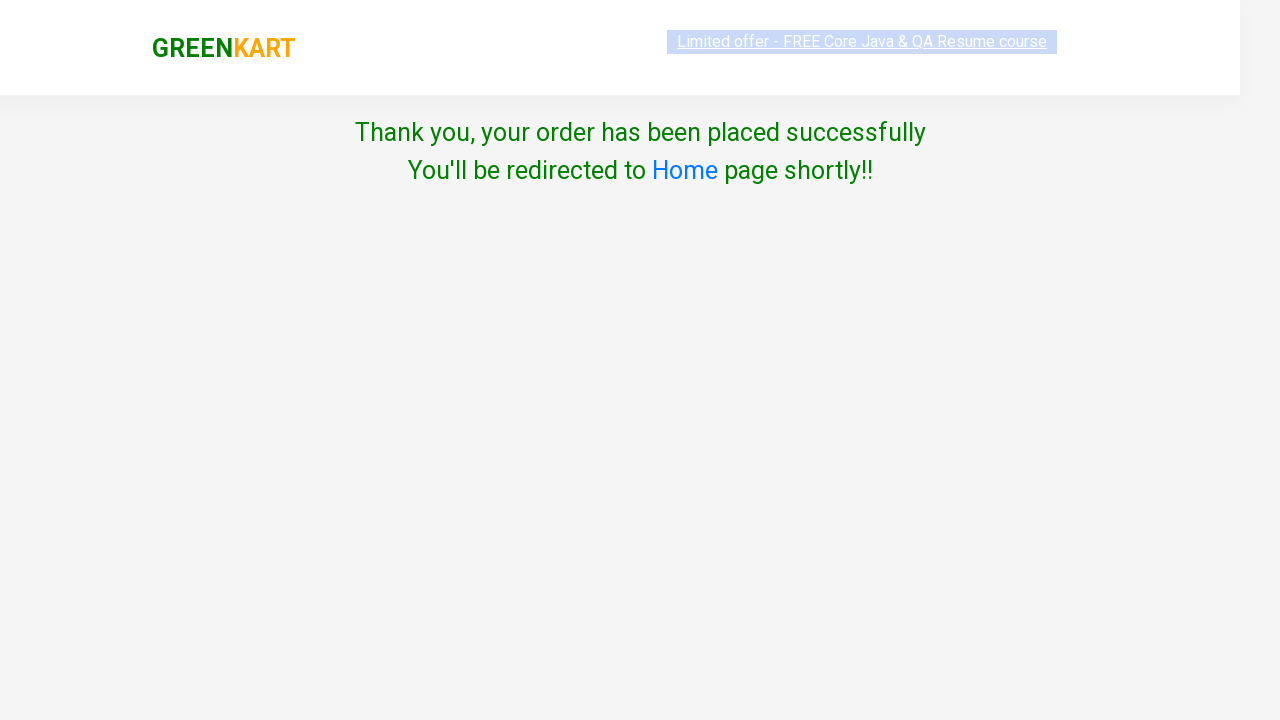

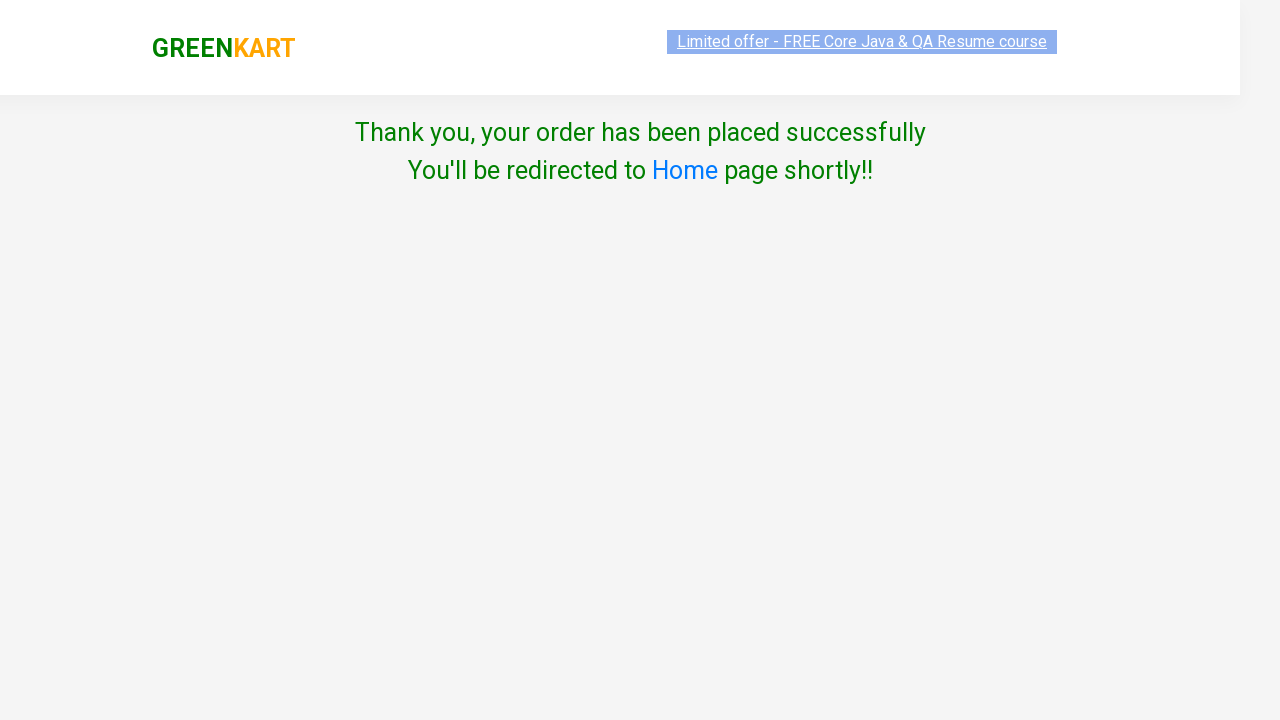